Tests right-click context menu functionality by right-clicking, hovering over quit option, and handling the alert

Starting URL: http://swisnl.github.io/jQuery-contextMenu/demo.html

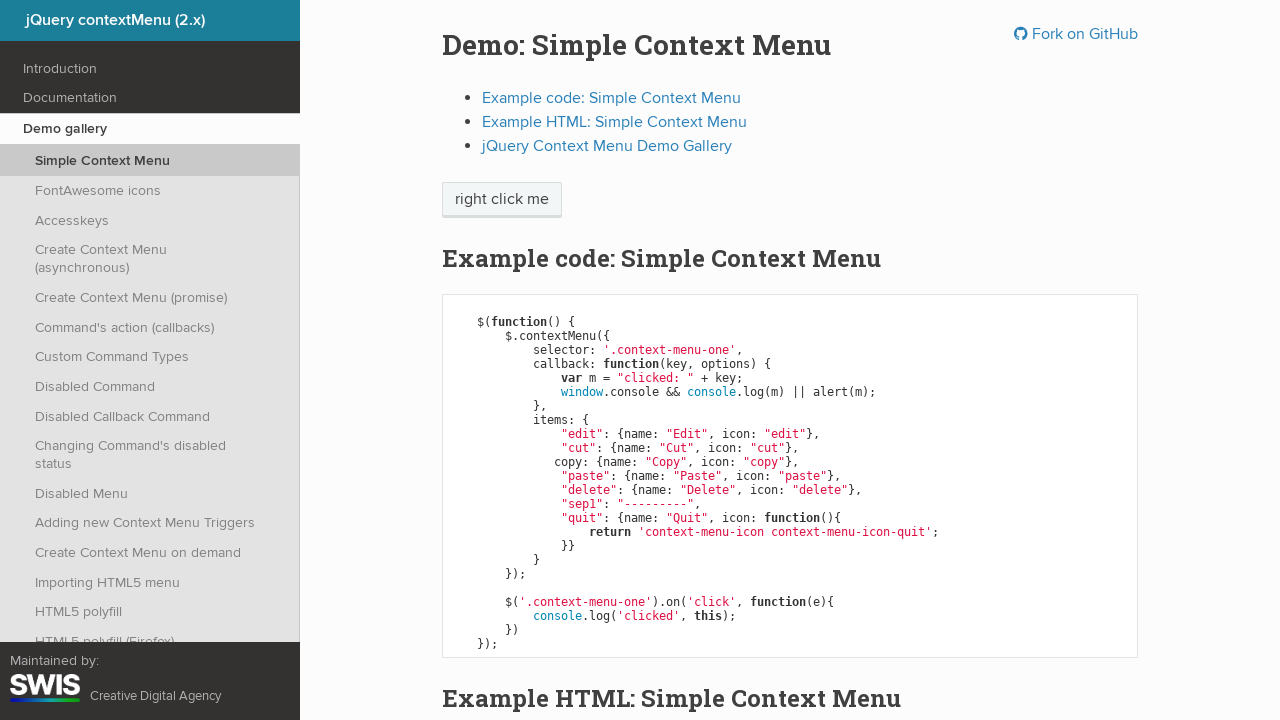

Right-clicked on 'right click me' element to open context menu at (502, 200) on //span[text()='right click me']
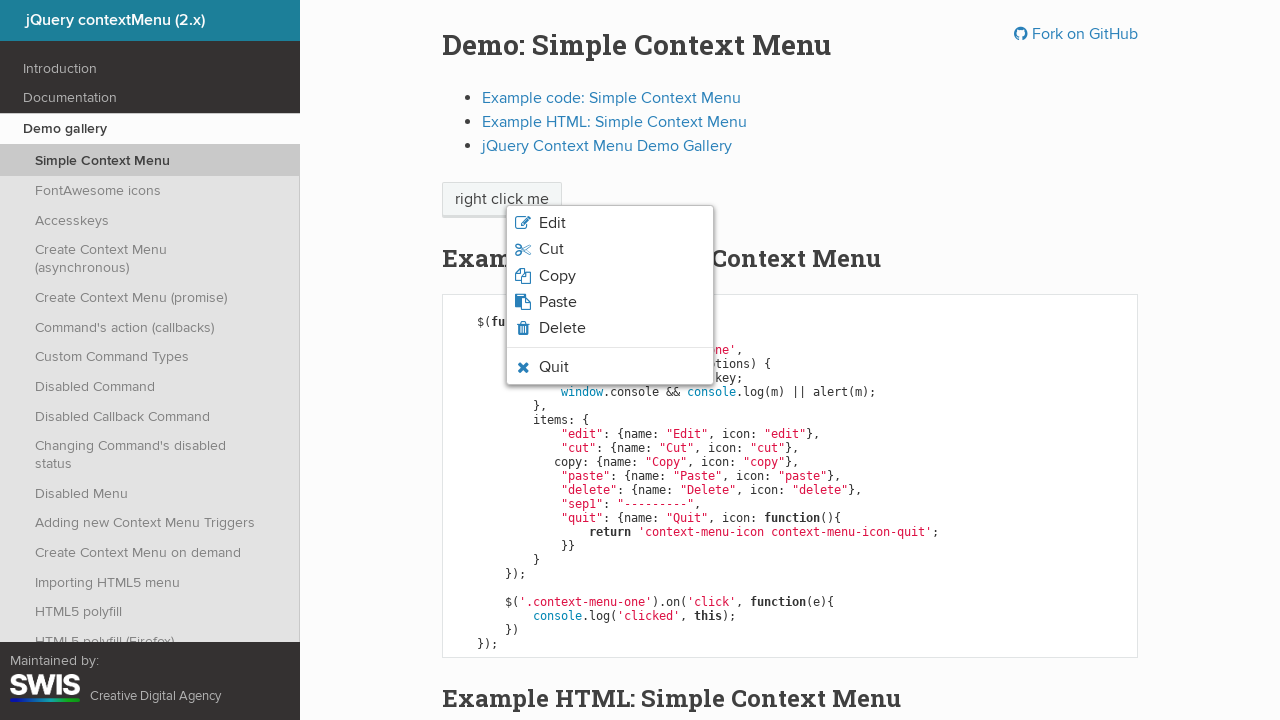

Hovered over quit option to highlight it at (610, 367) on li.context-menu-icon-quit
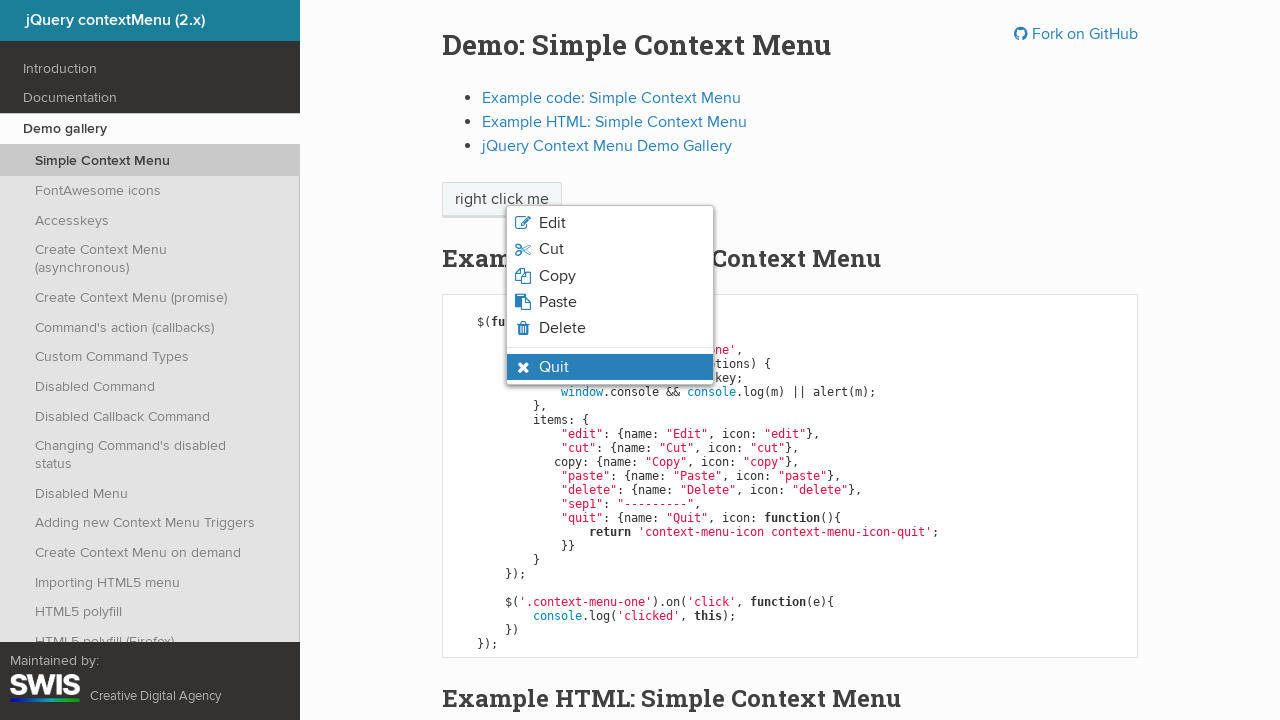

Clicked the quit option at (610, 367) on li.context-menu-icon-quit
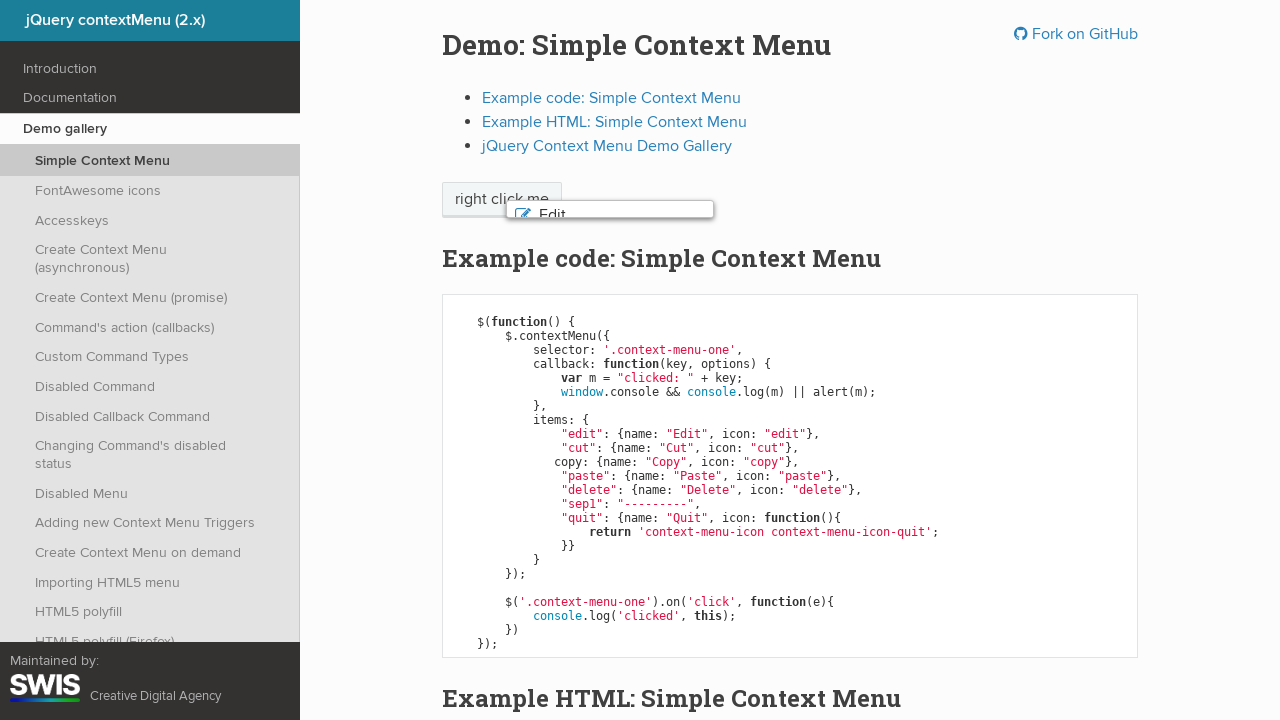

Set up dialog handler to accept alerts
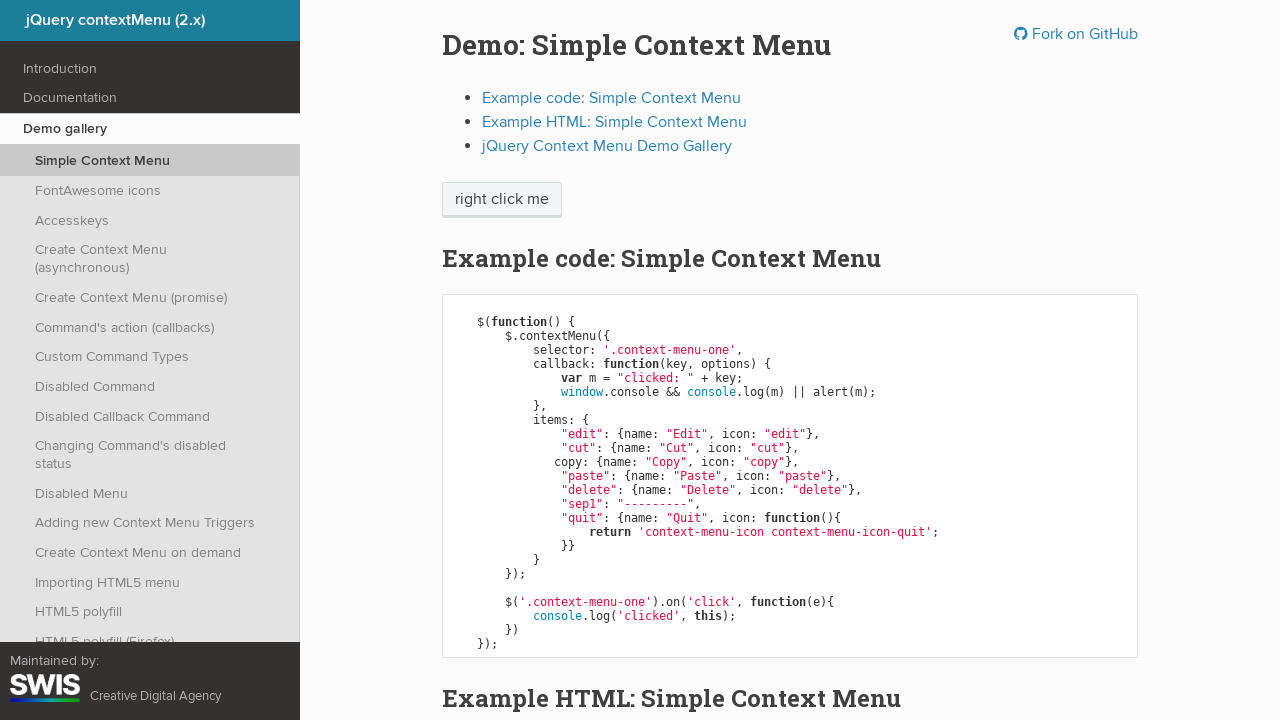

Verified that quit menu item is no longer visible
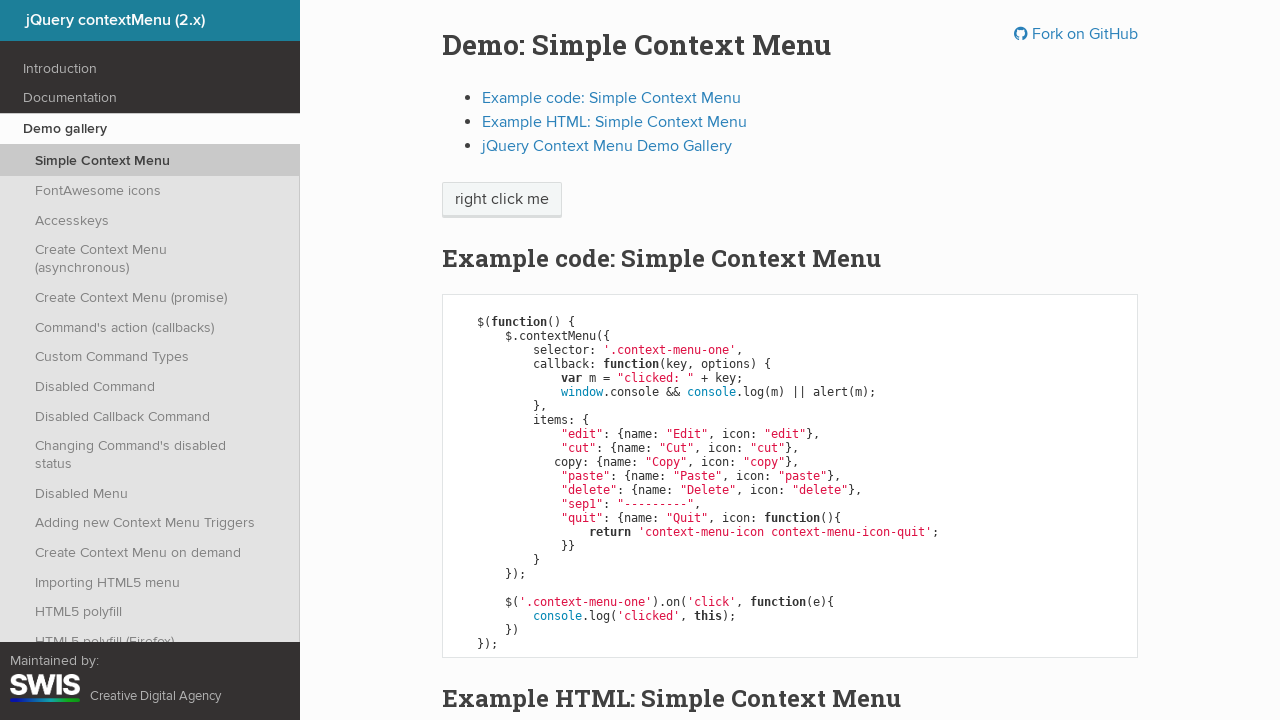

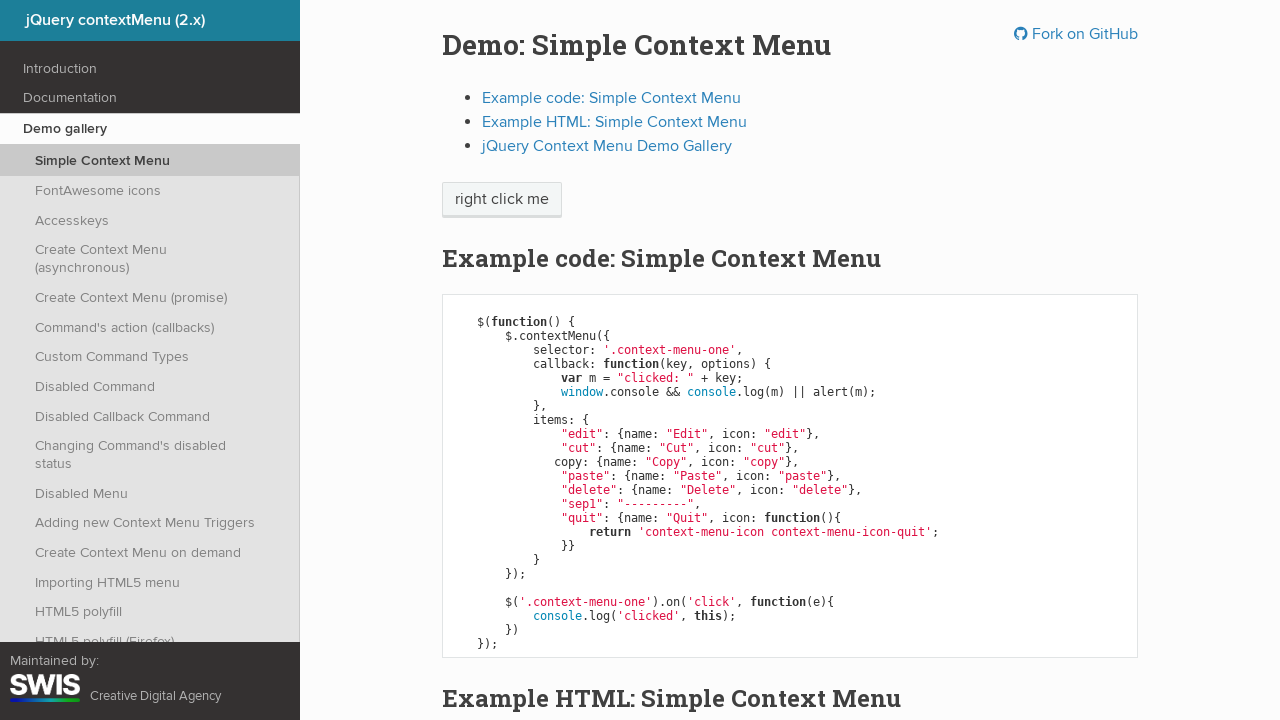